Finds multiple links by partial text match and clicks them

Starting URL: https://qavbox.github.io/demo/webtable/

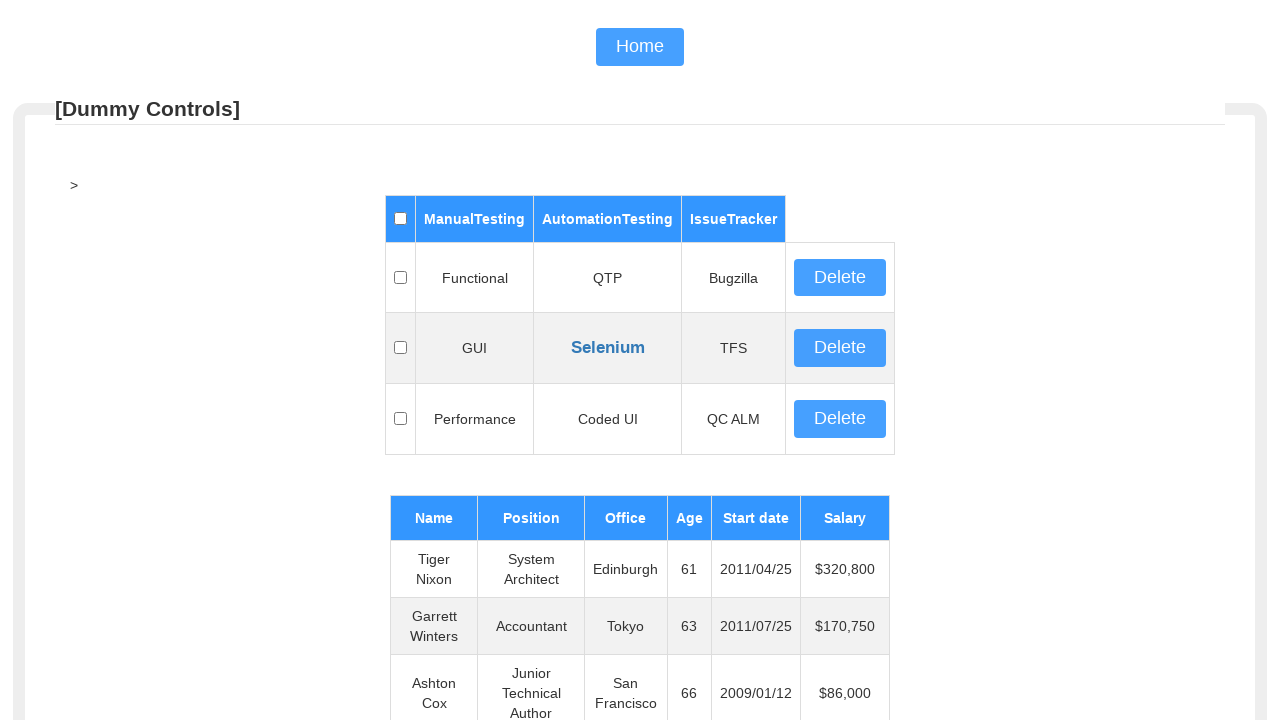

Navigated to web table demo page
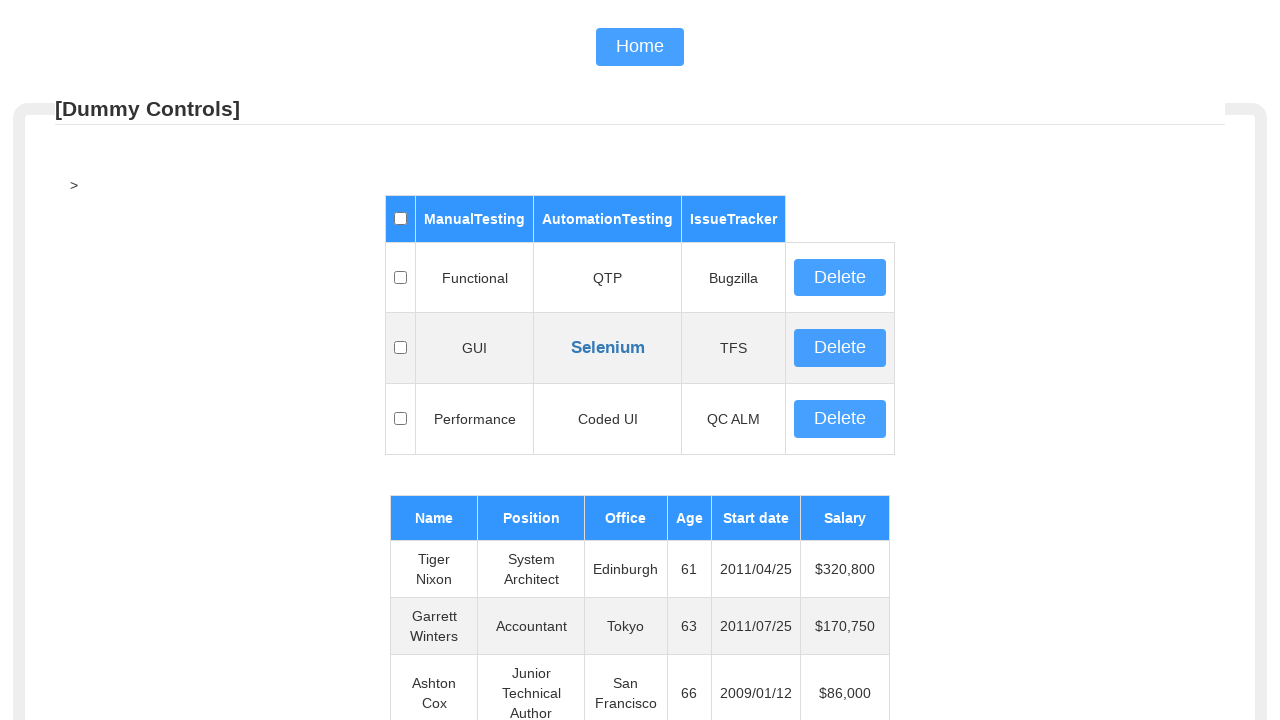

Located all links containing 'qav'
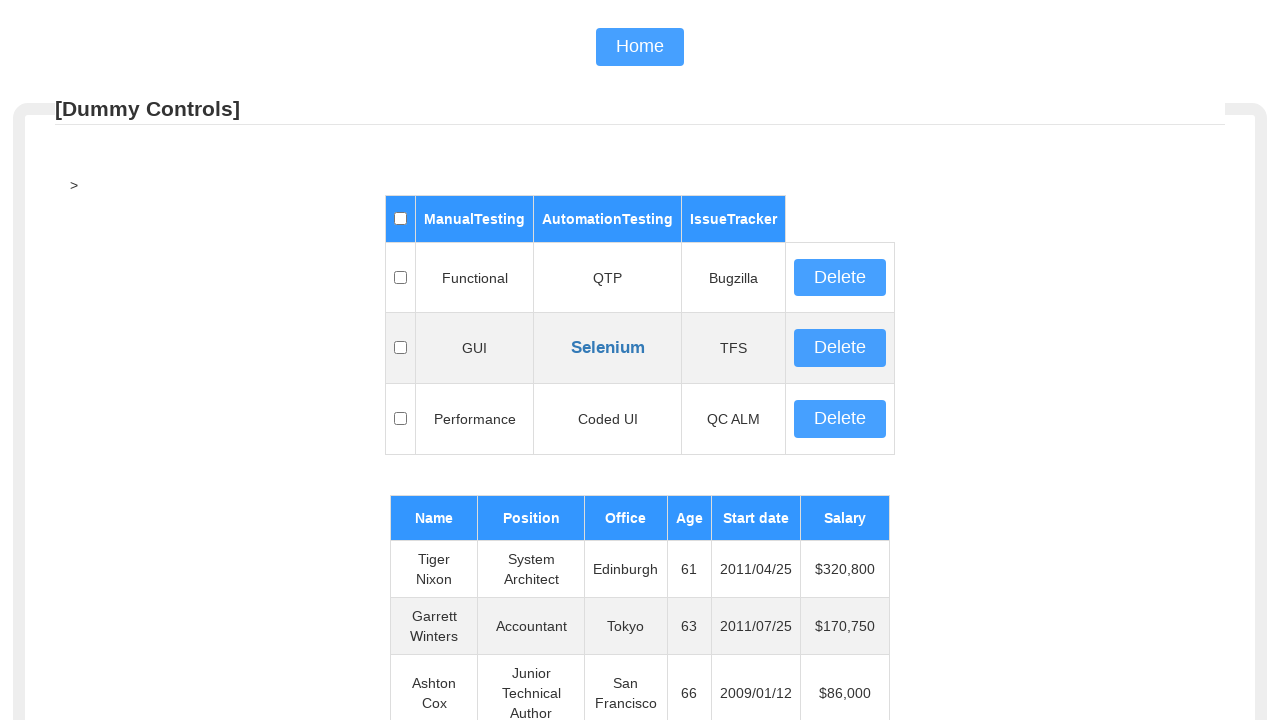

Clicked first link containing 'qav' at (635, 697) on a:has-text('qav') >> nth=0
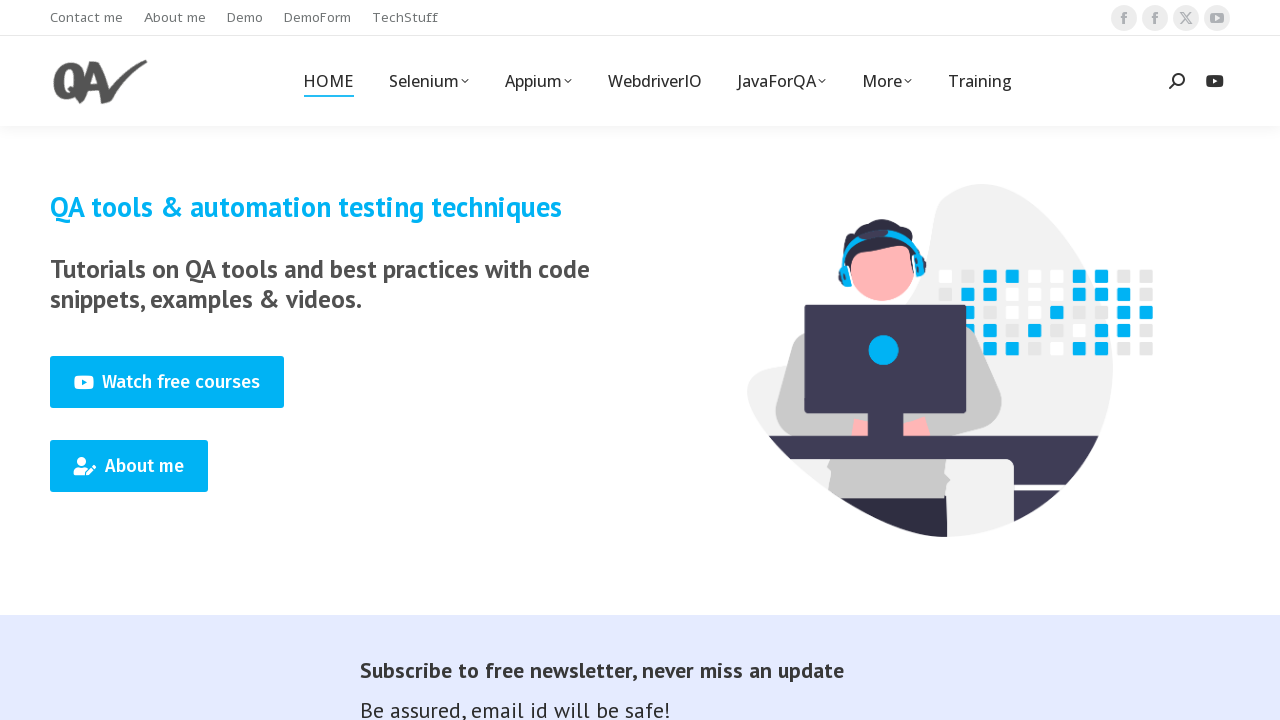

Navigated back to previous page
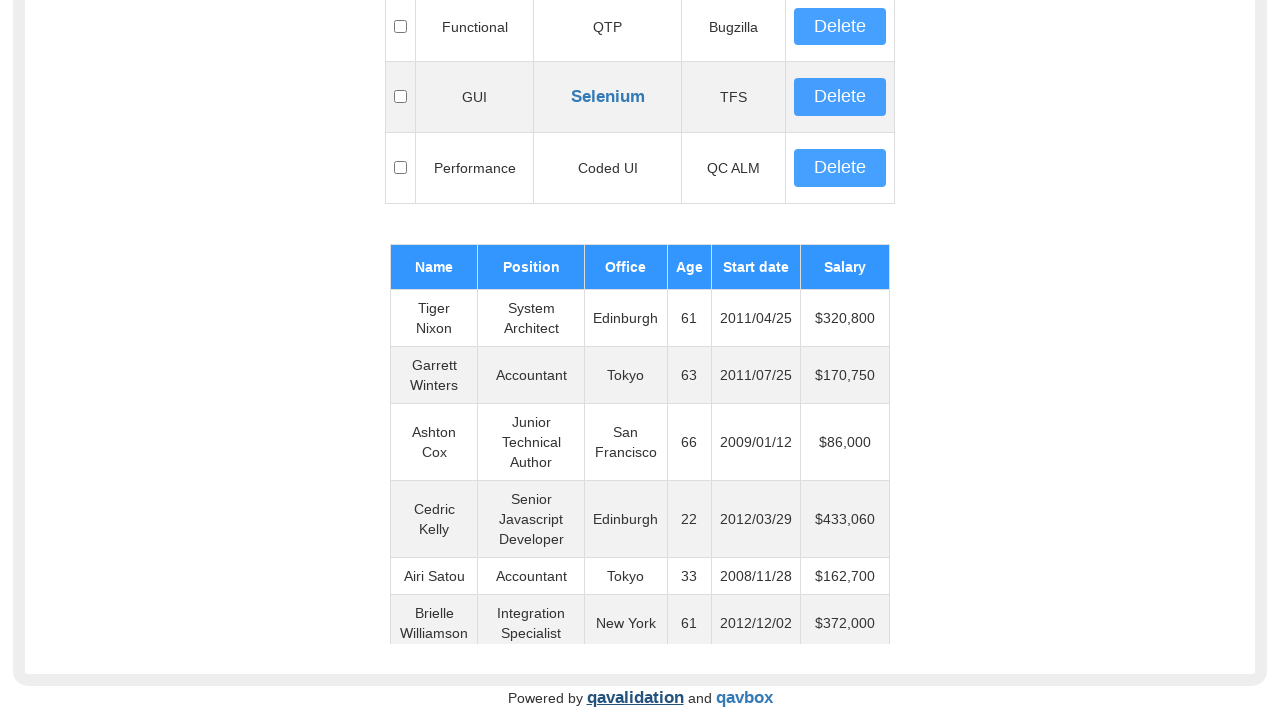

Clicked second link containing 'qav' at (744, 697) on a:has-text('qav') >> nth=1
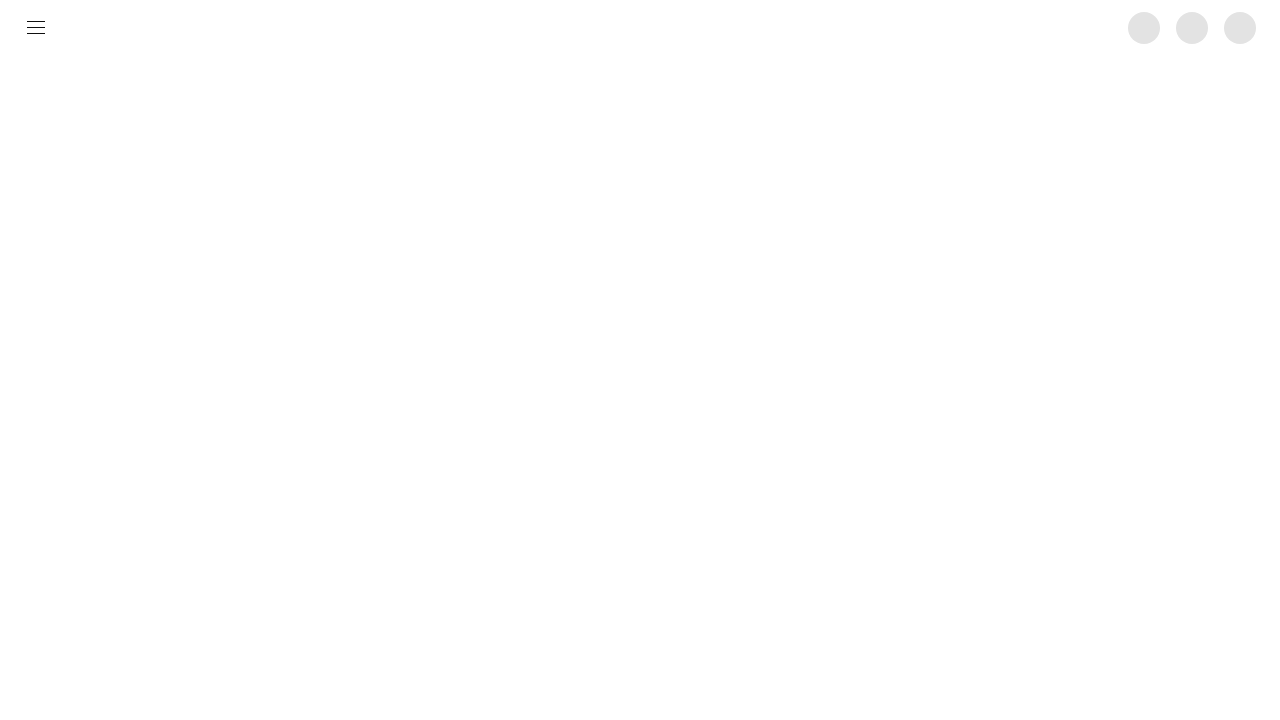

Navigated back to previous page
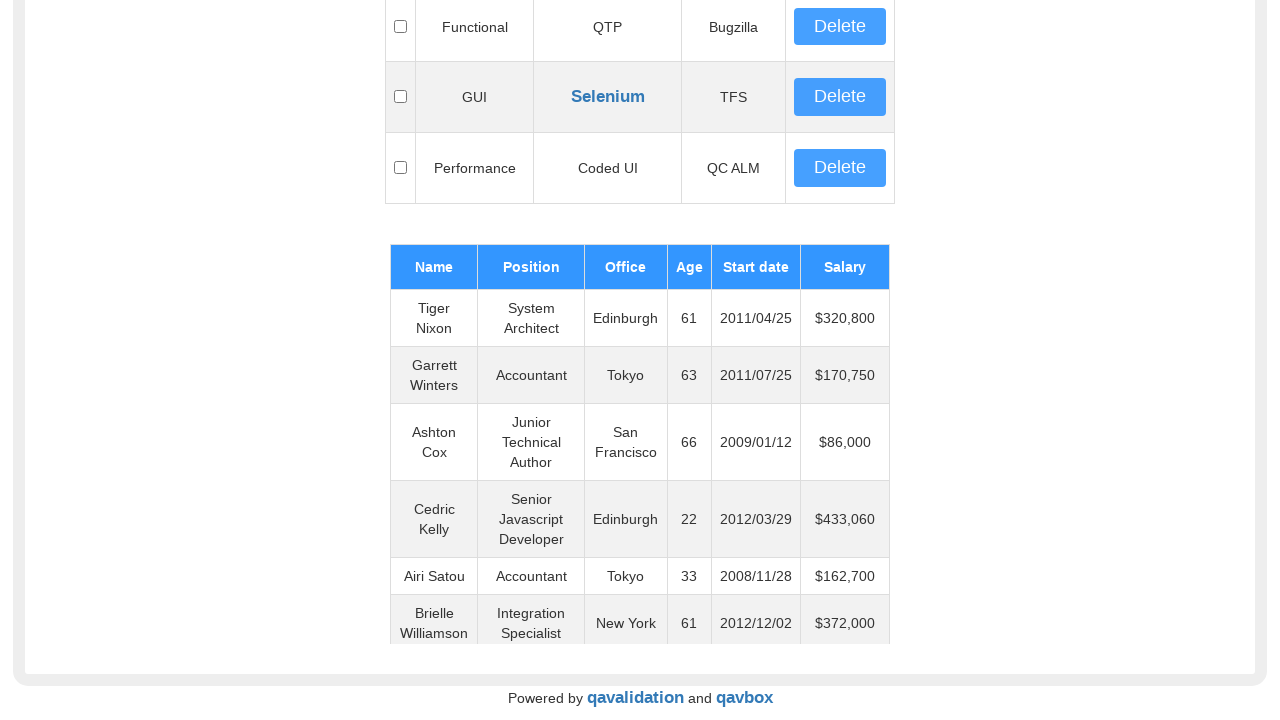

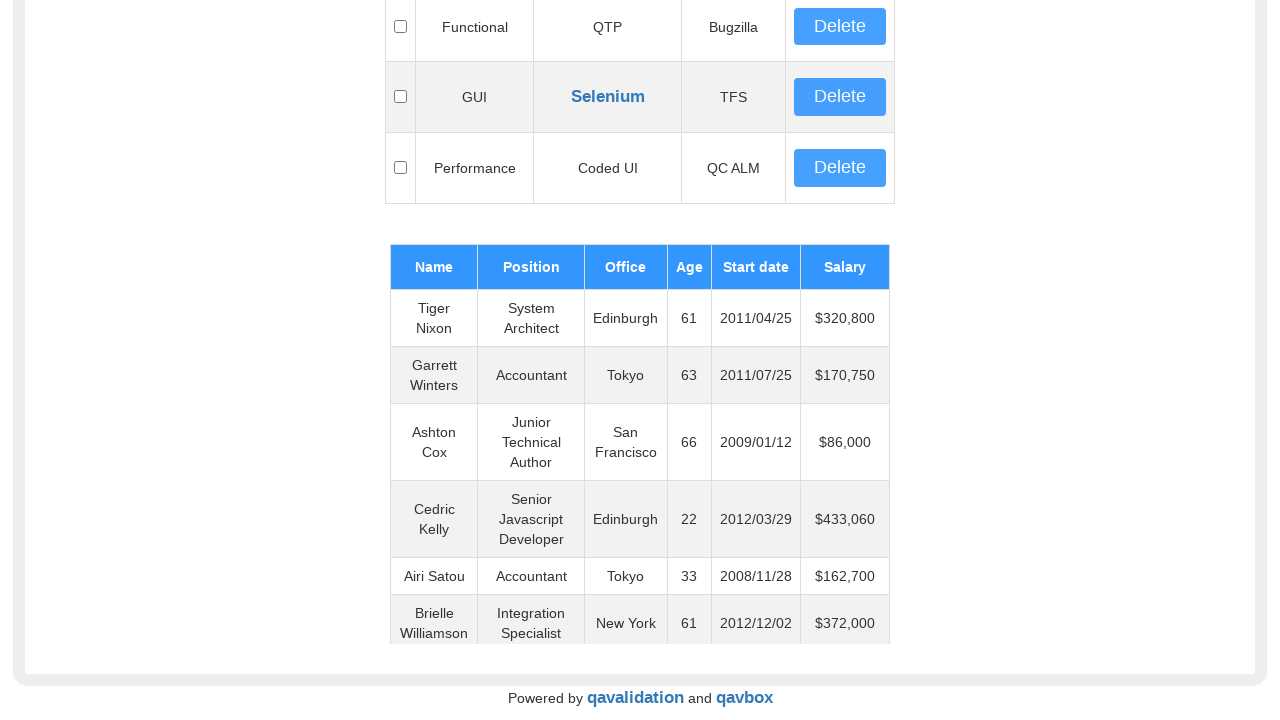